Tests finding and clicking a link with a specific calculated text, then fills out a form with personal information (first name, last name, city, country) and submits it.

Starting URL: http://suninjuly.github.io/find_link_text

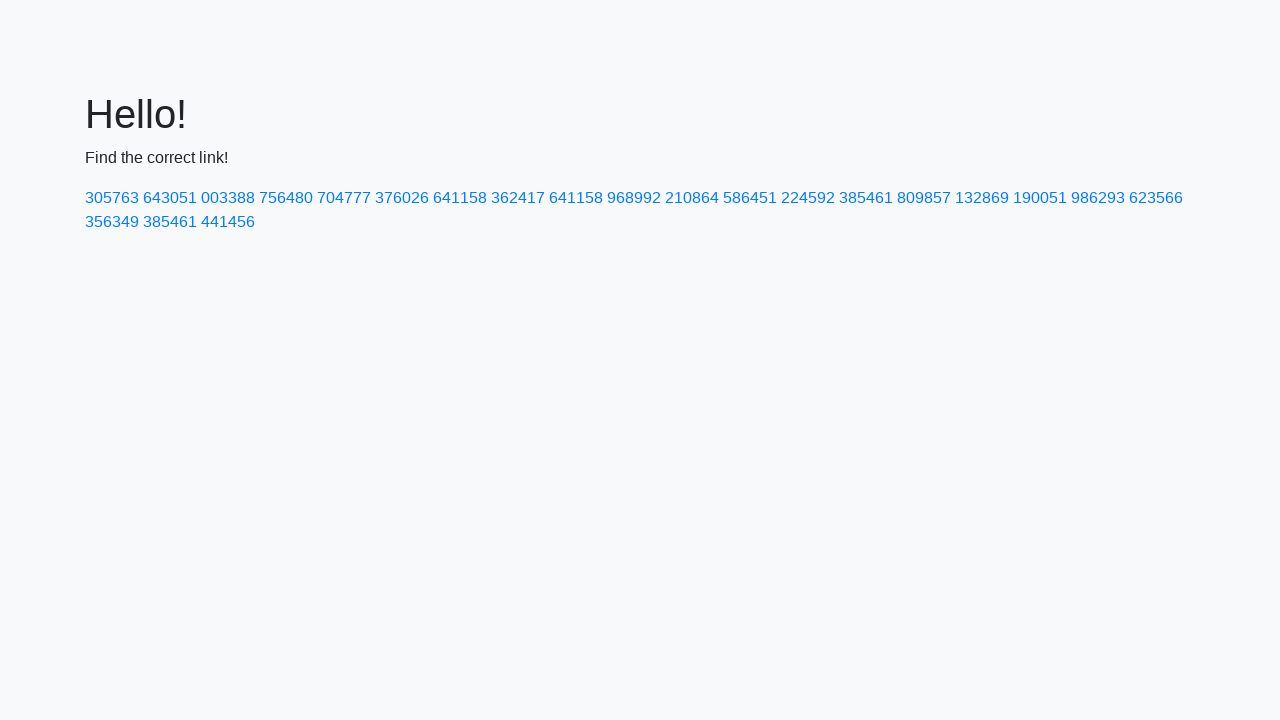

Clicked link with calculated text '224592' at (808, 198) on a:text('224592')
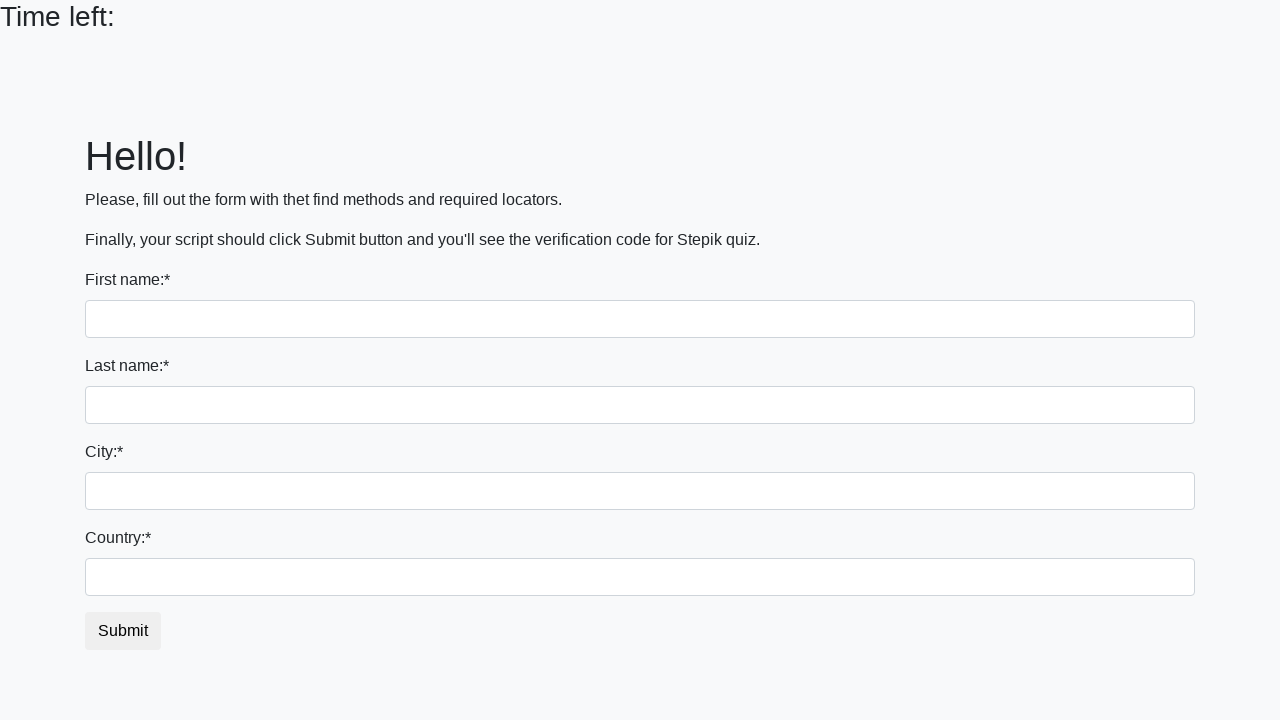

Filled first name field with 'Ivan' on input:first-of-type
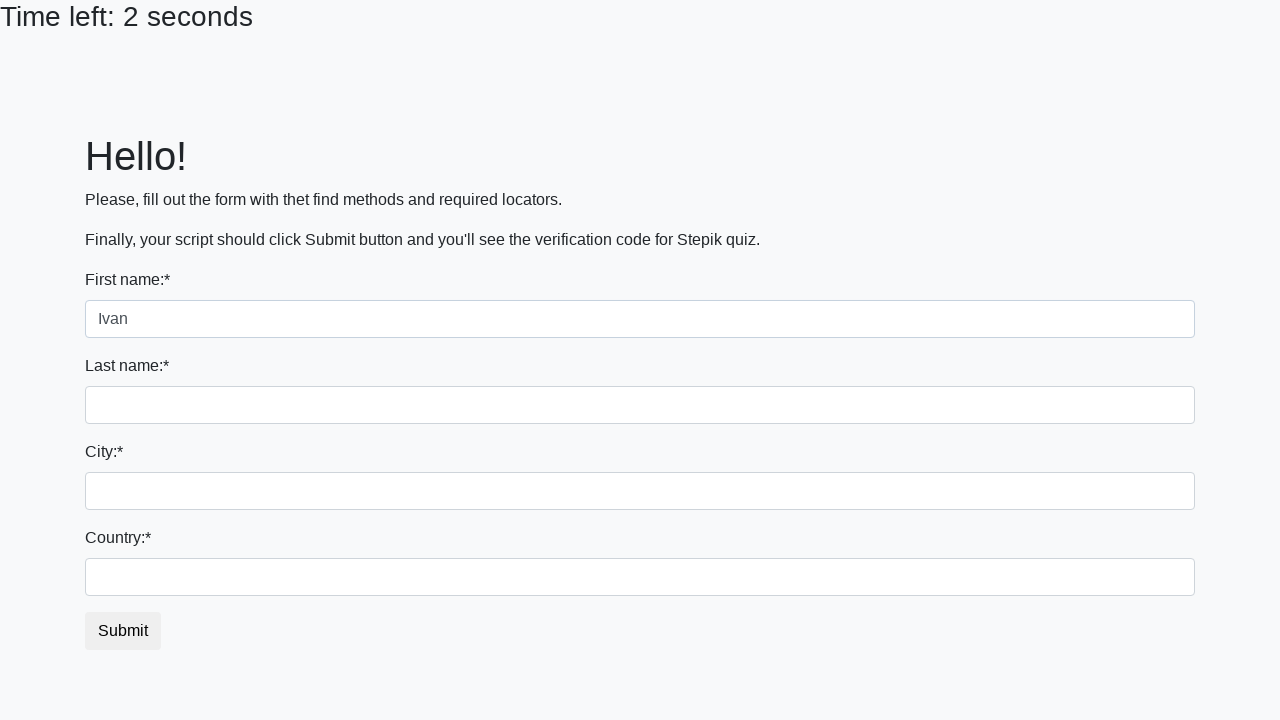

Filled last name field with 'Petrov' on input[name='last_name']
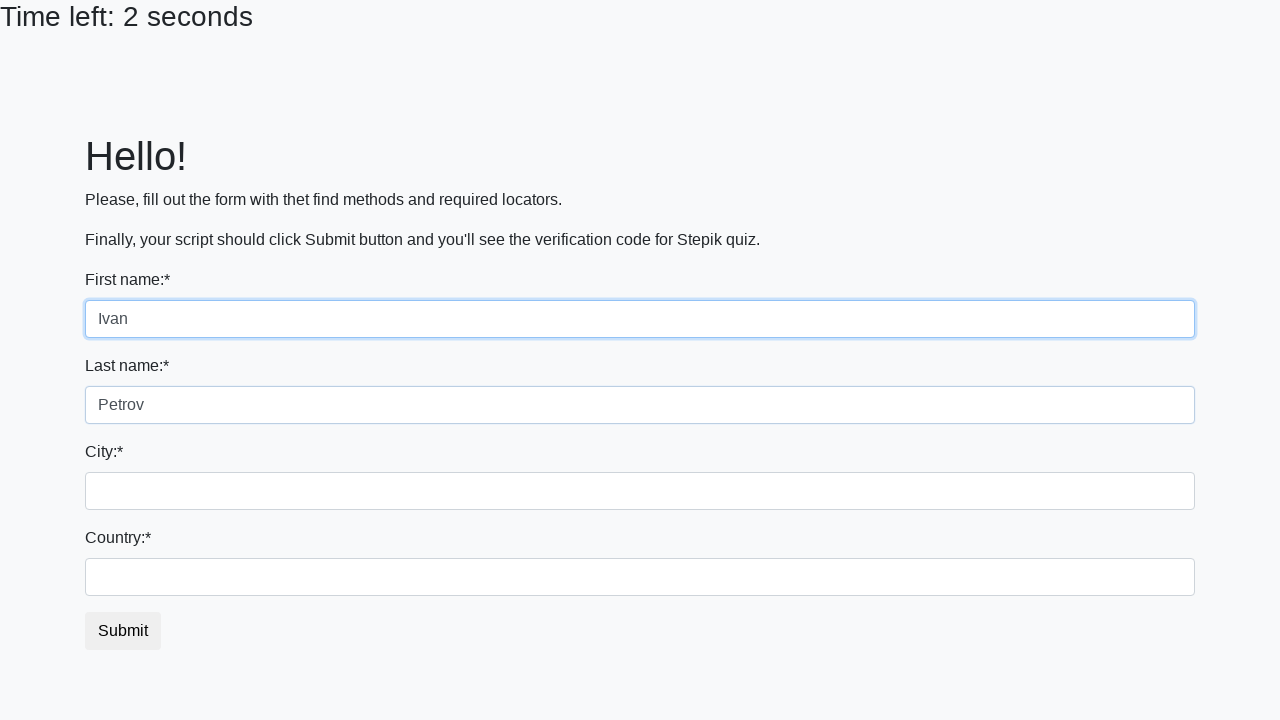

Filled city field with 'Smolensk' on .city
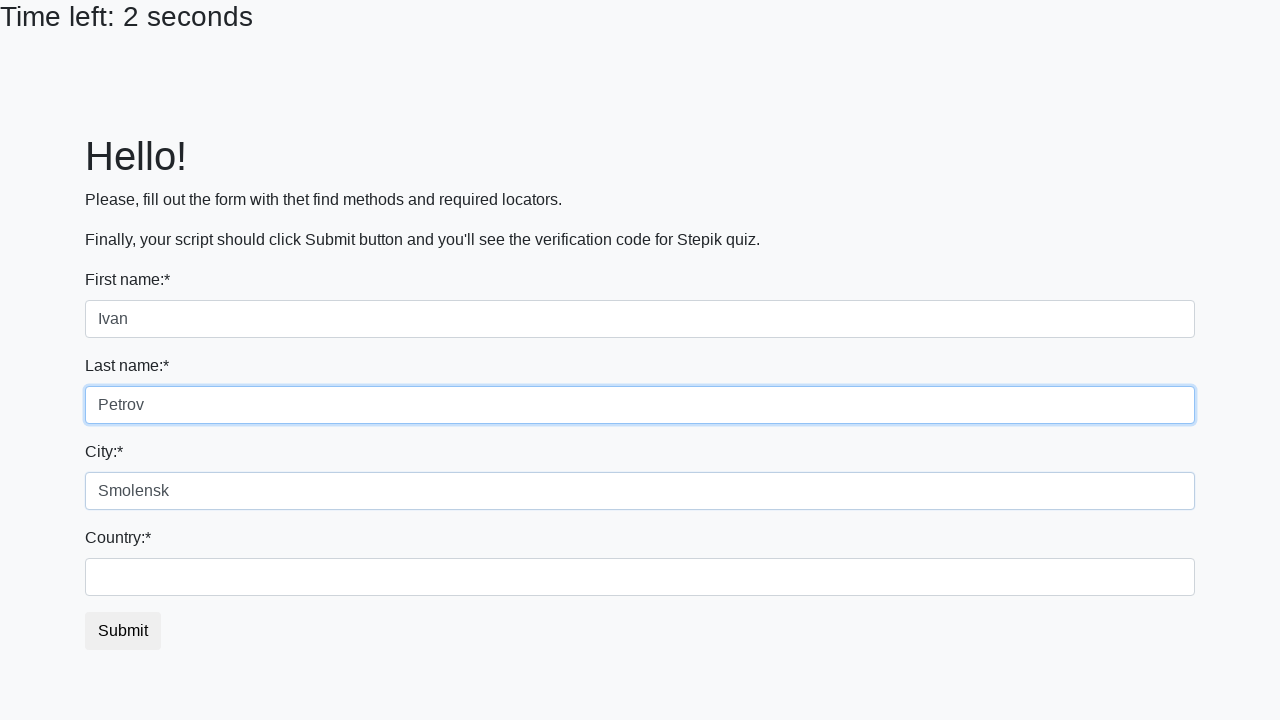

Filled country field with 'Russia' on #country
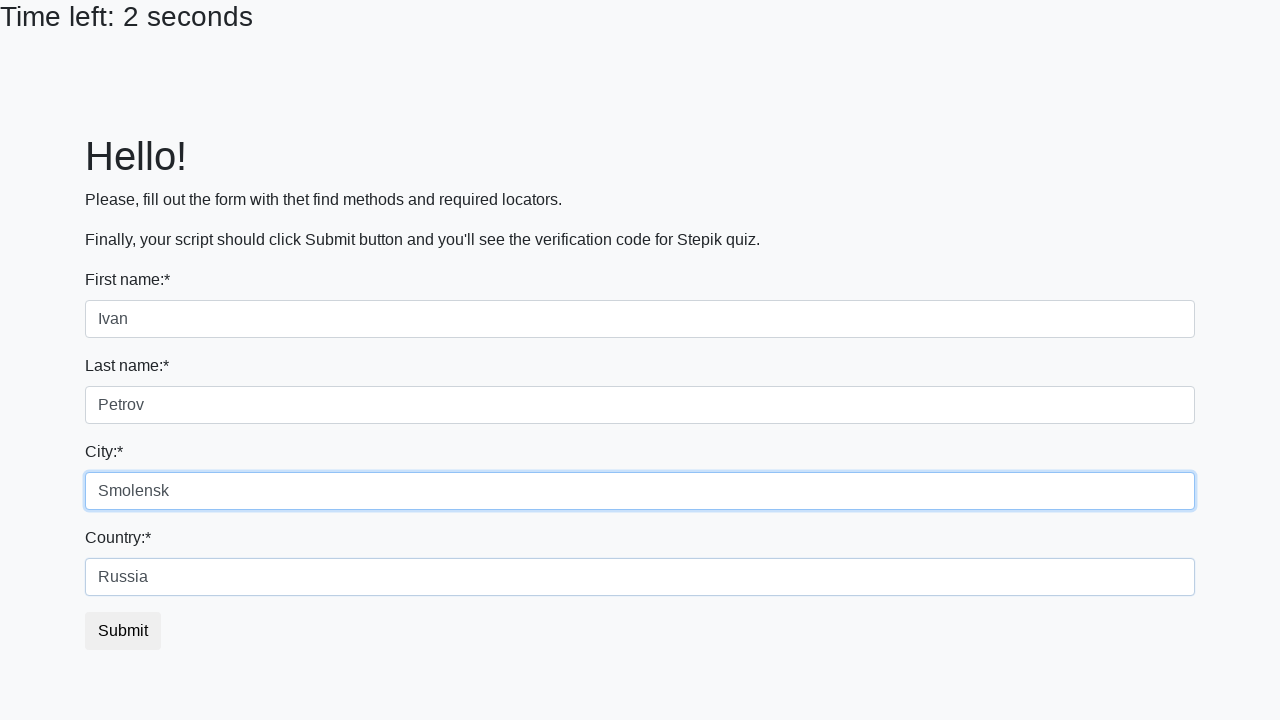

Clicked submit button to submit form at (123, 631) on button.btn
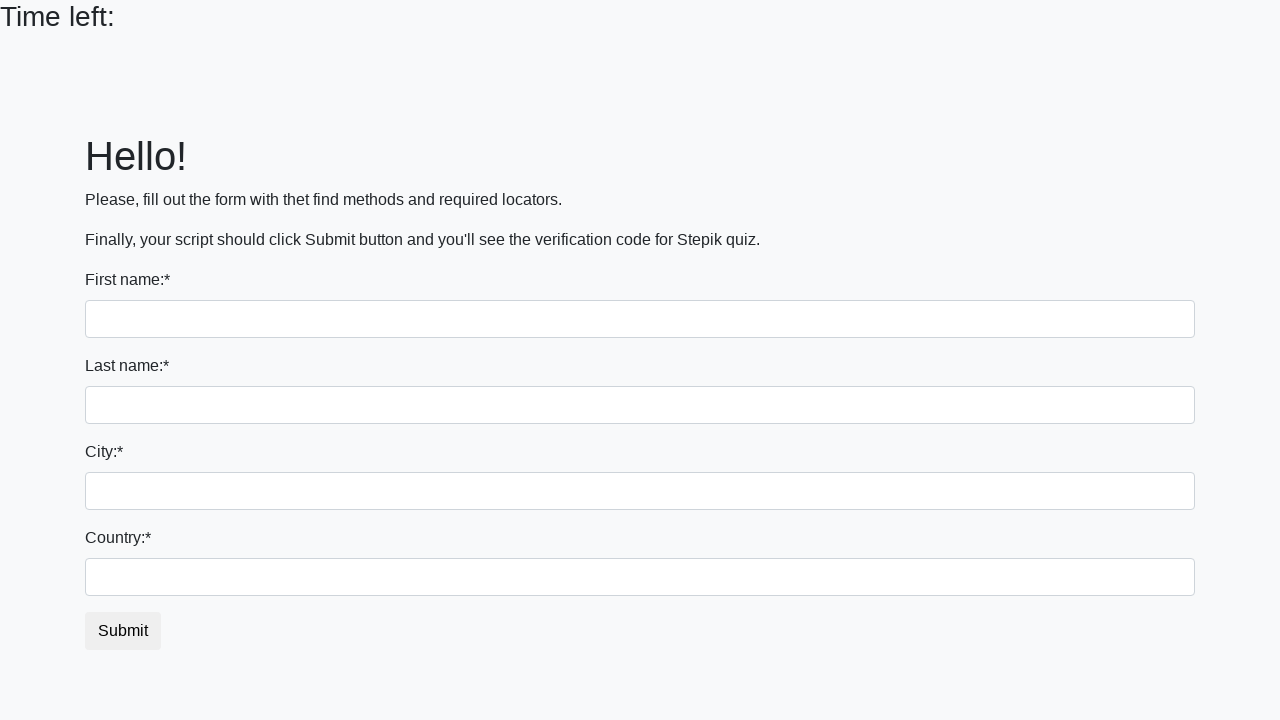

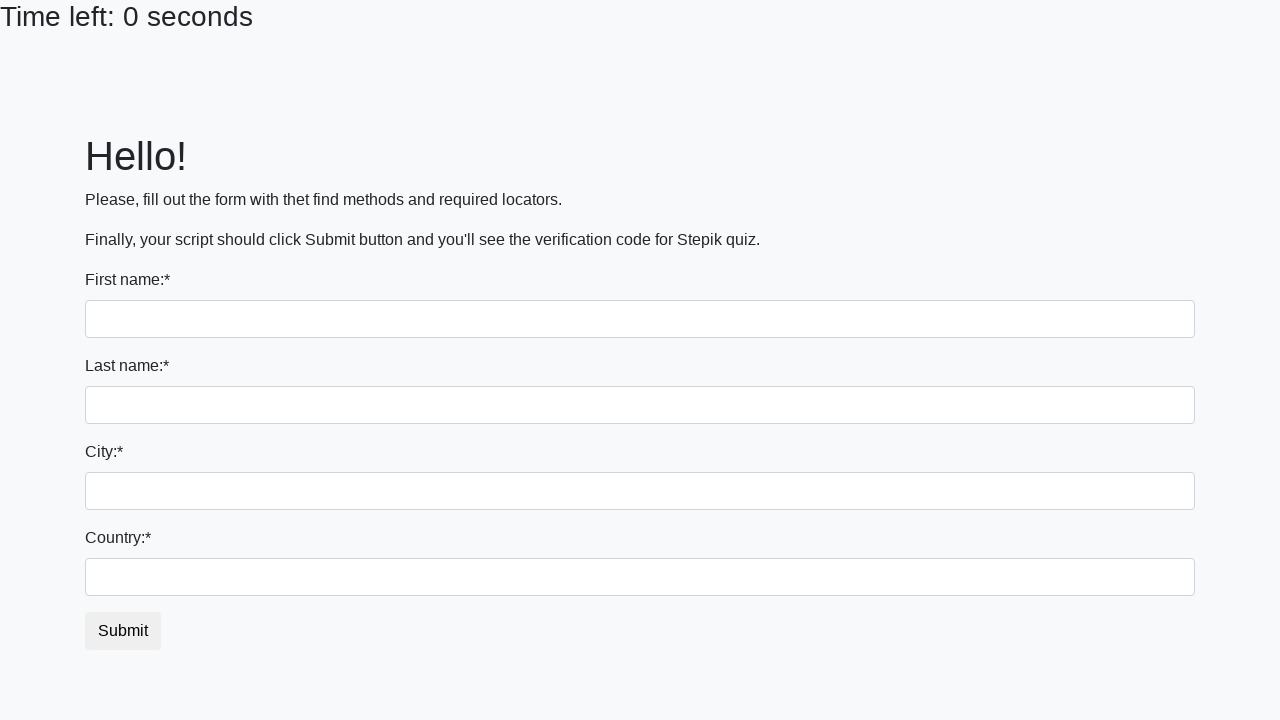